Tests file download functionality by clicking on a download link from a list of available files

Starting URL: http://the-internet.herokuapp.com/download

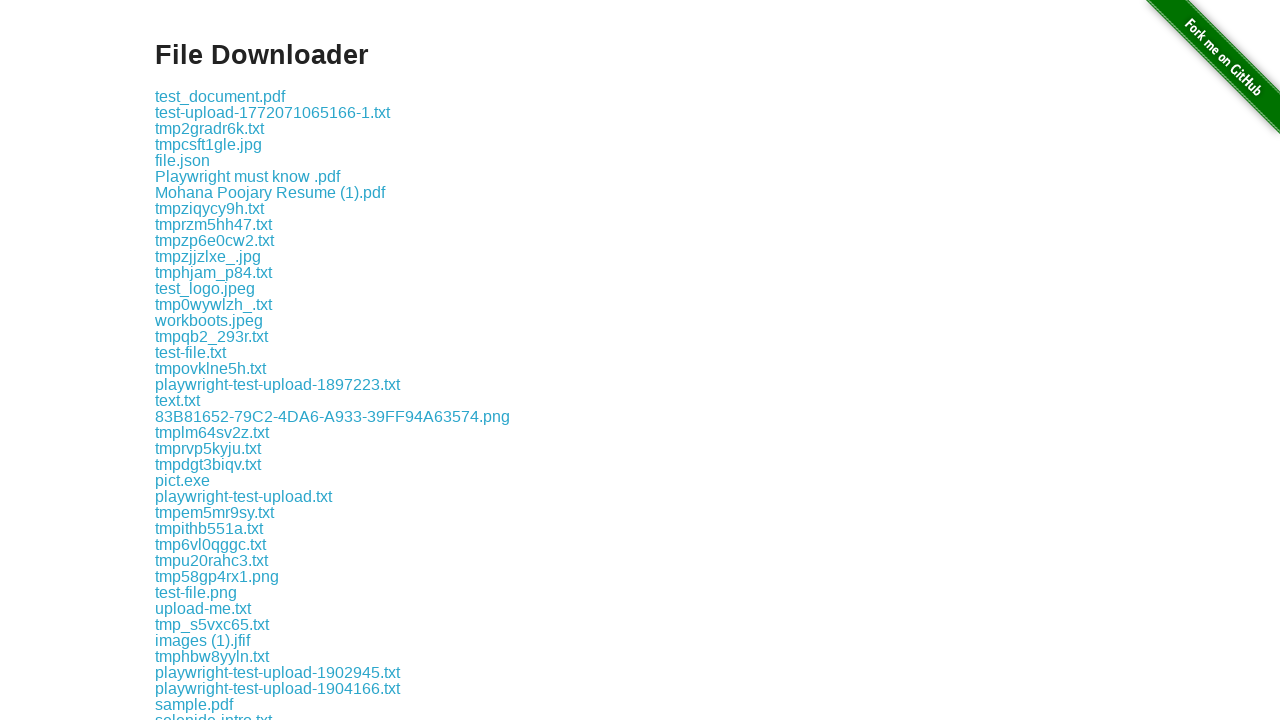

Retrieved all download links from the file list
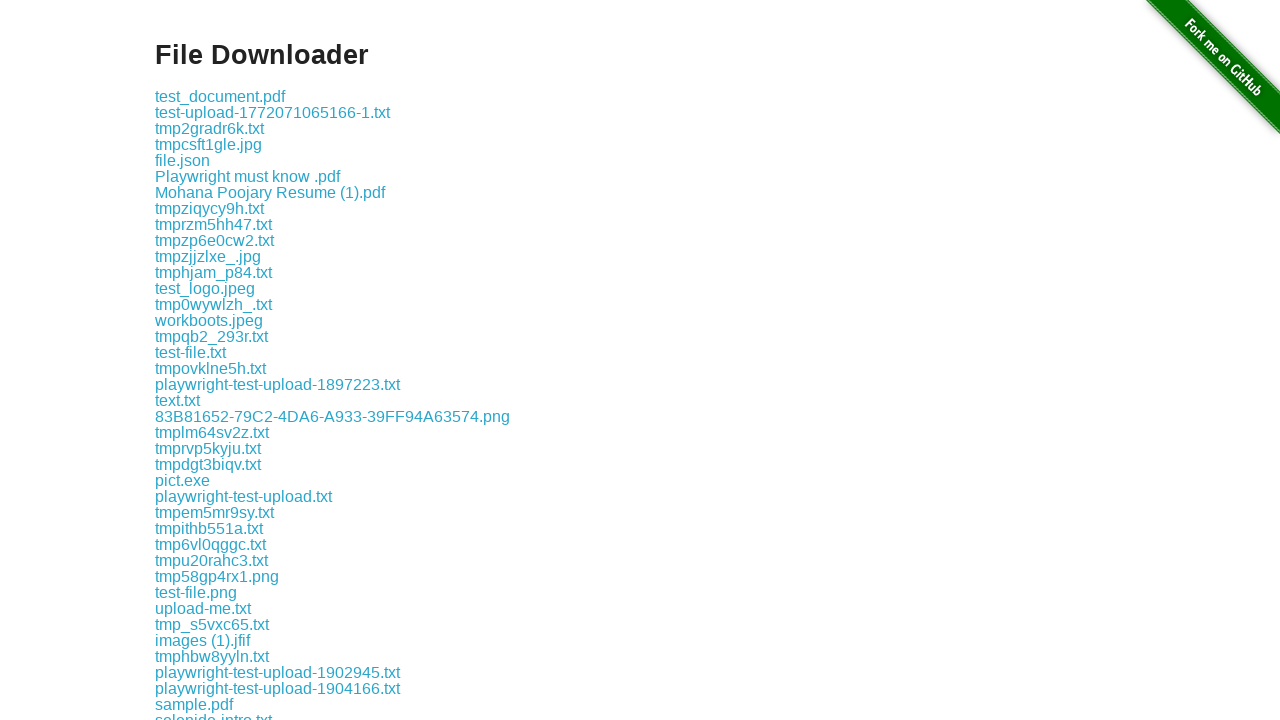

Clicked on the third from last download link to initiate file download at (218, 623) on .example a >> nth=206
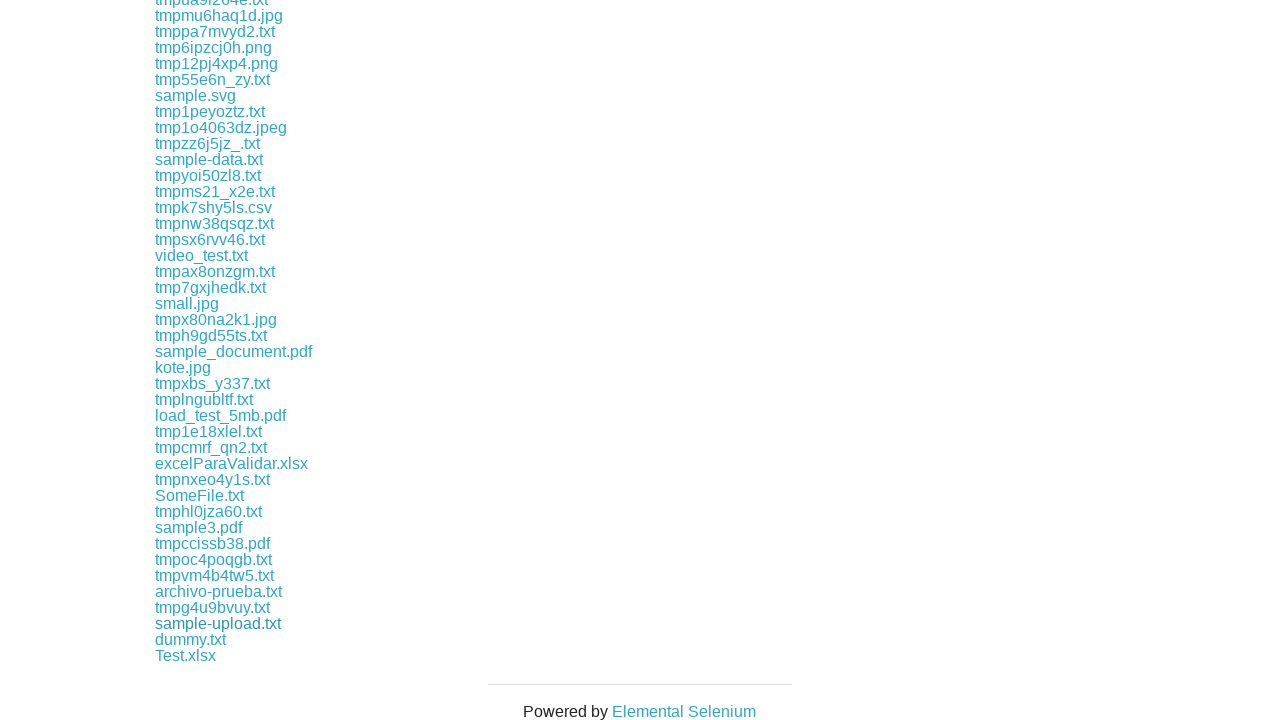

Waited 2 seconds for download to complete
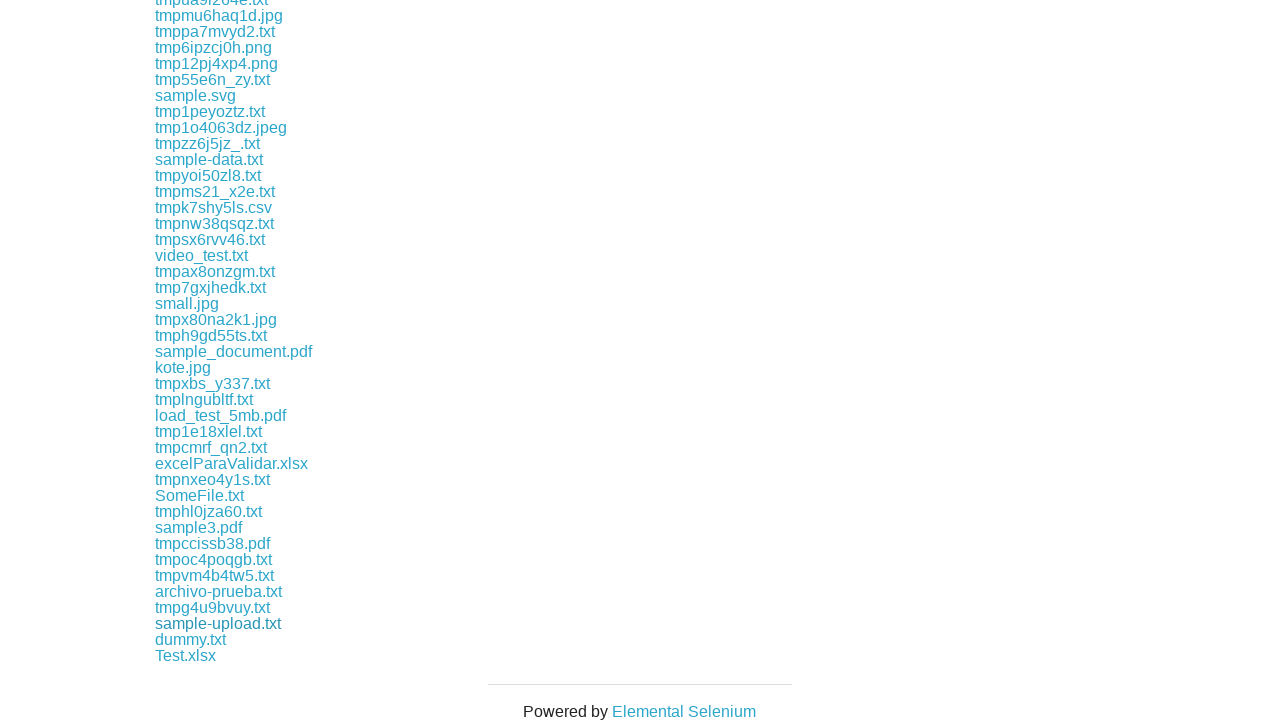

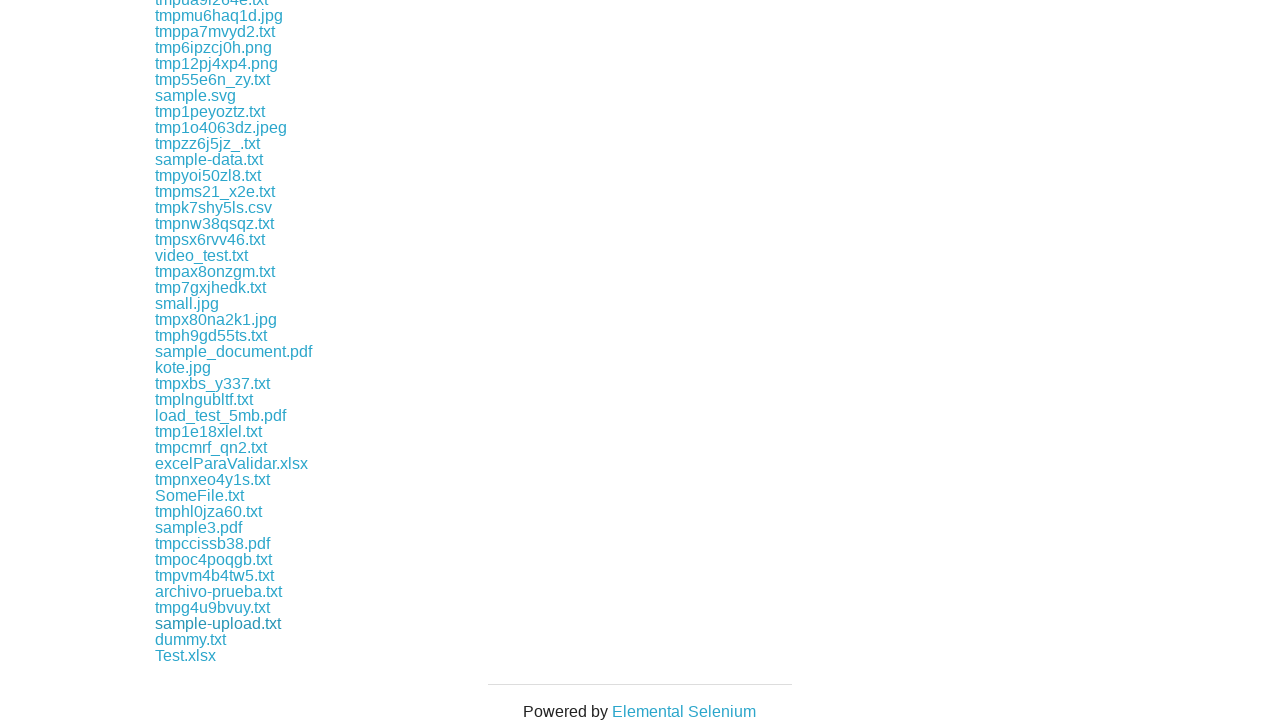